Tests sorting the Due column using semantic class selectors on table2, verifying ascending order.

Starting URL: http://the-internet.herokuapp.com/tables

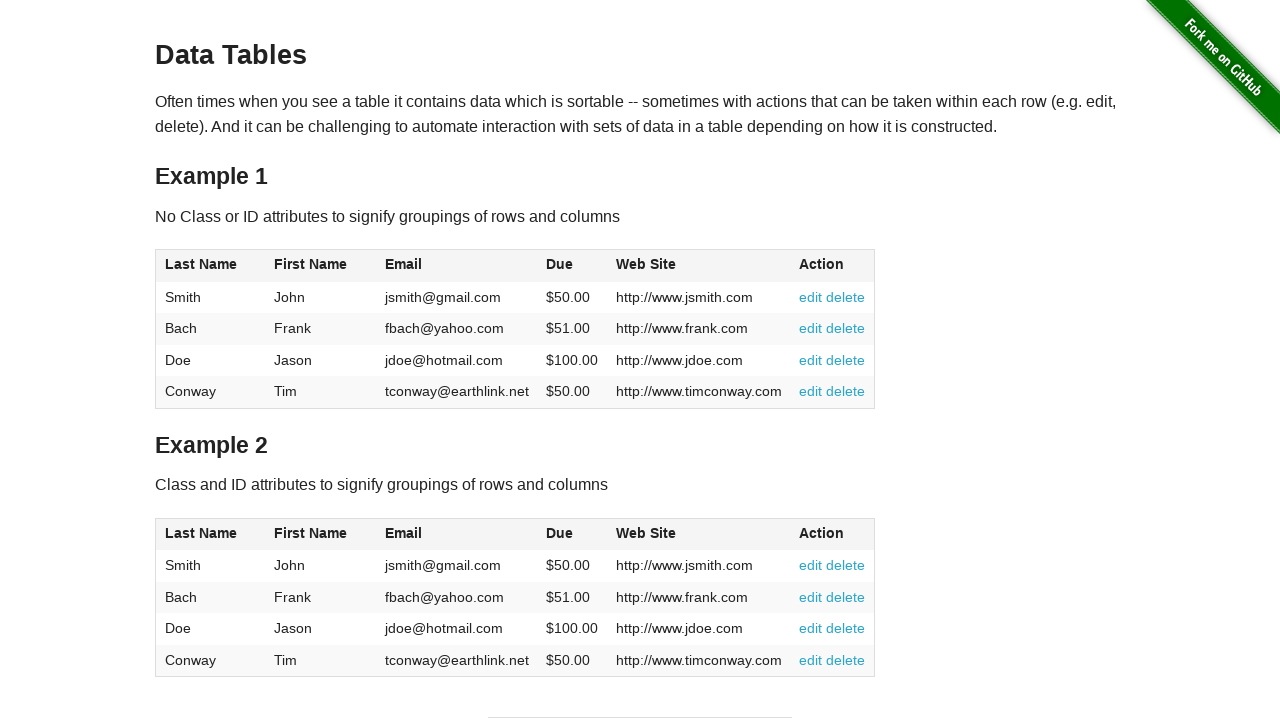

Clicked the Due column header in table2 using semantic class selector at (560, 533) on #table2 thead .dues
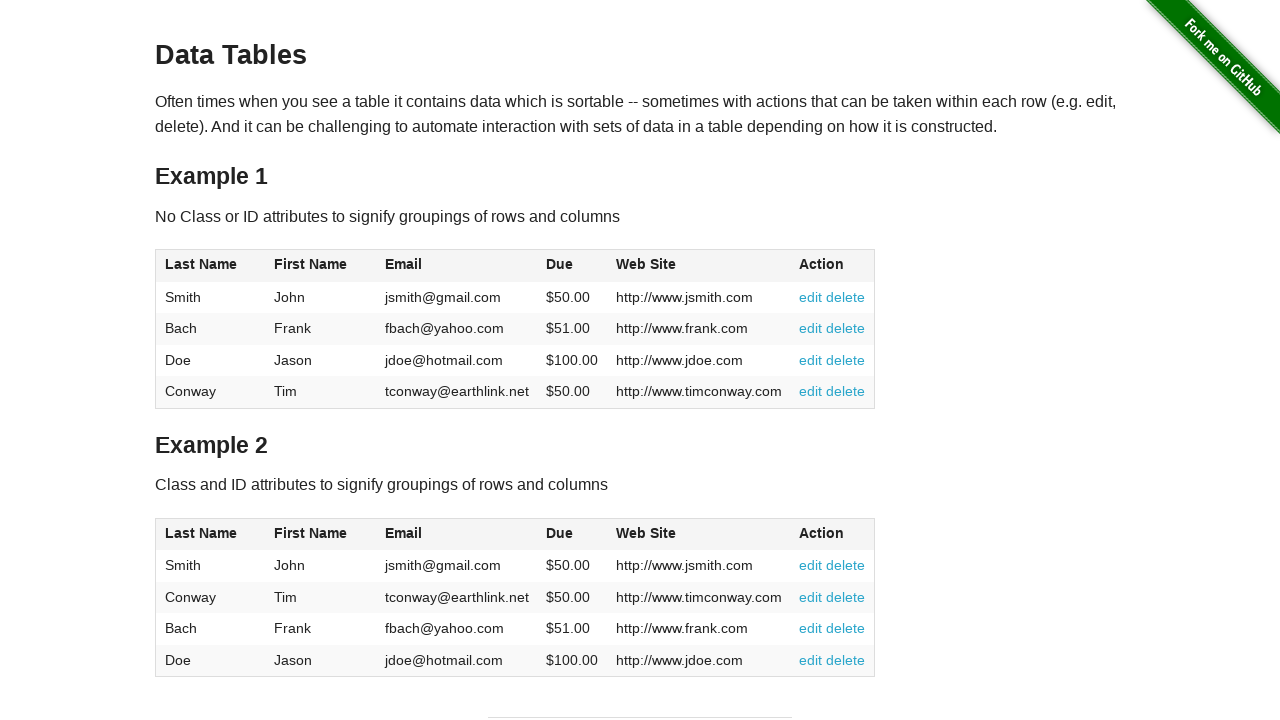

Waited for dues column to be present in table2 tbody
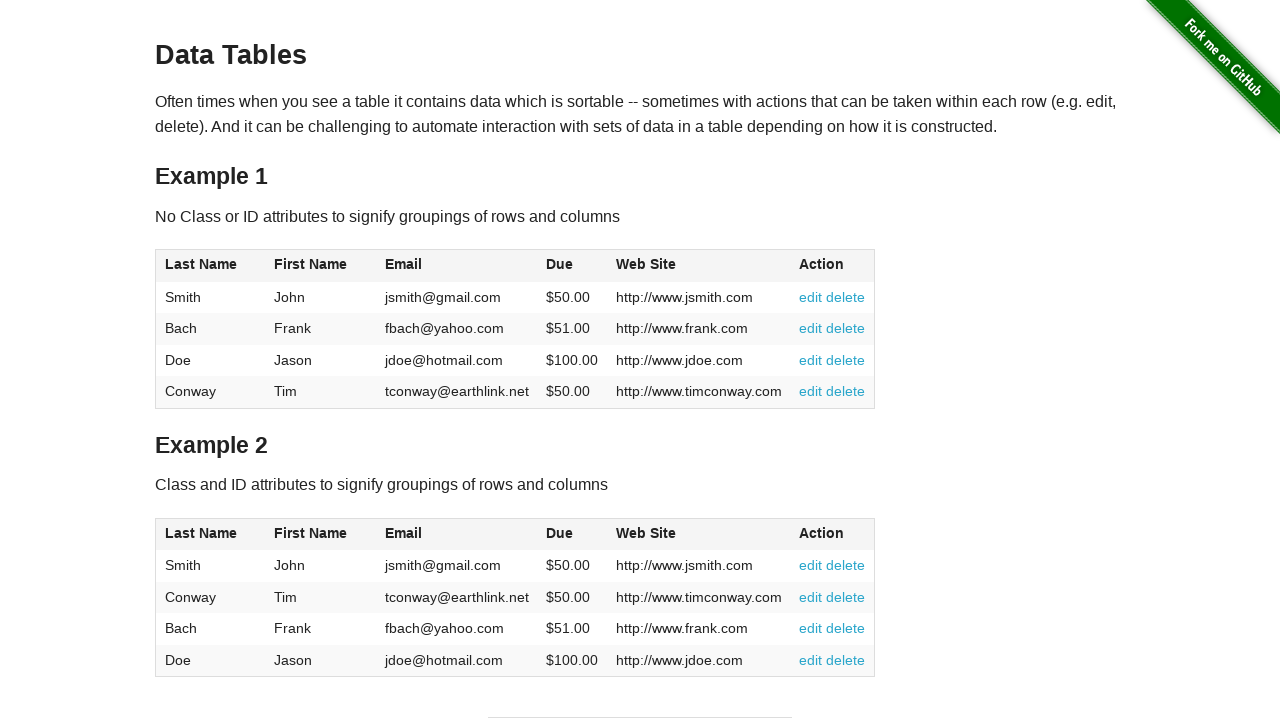

Retrieved all due values from table2 tbody
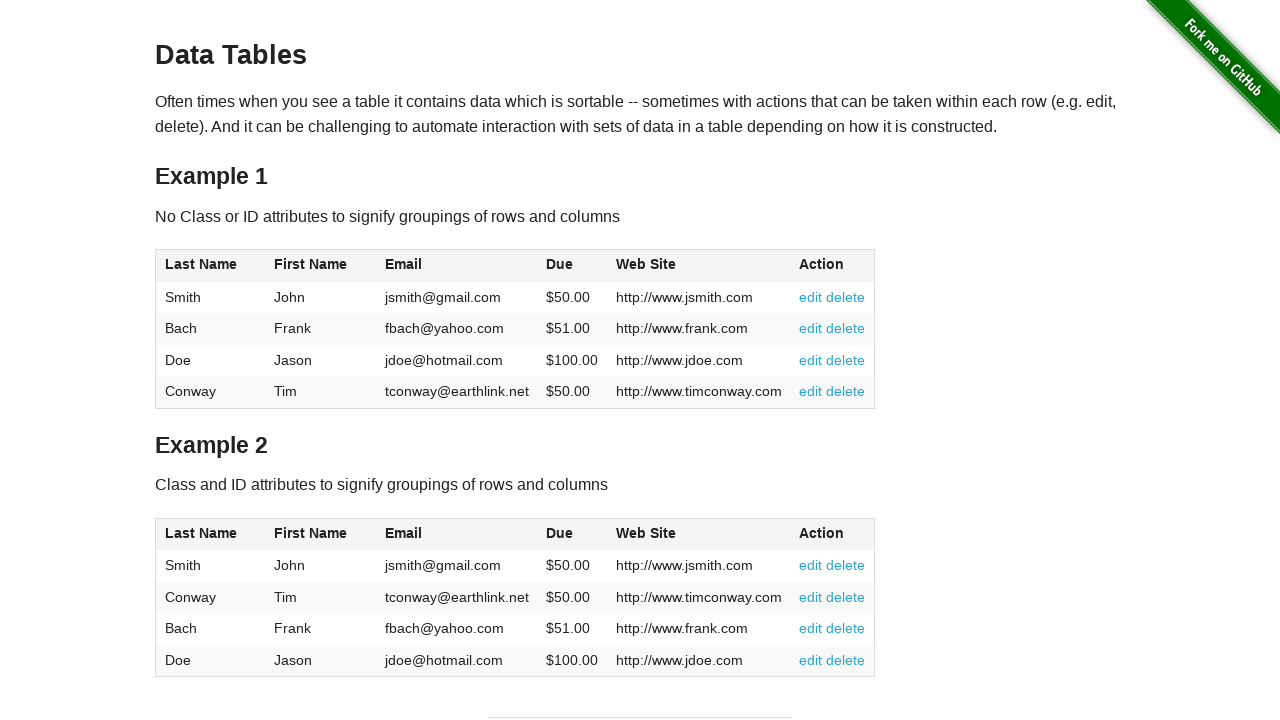

Converted due values to floats by removing dollar signs
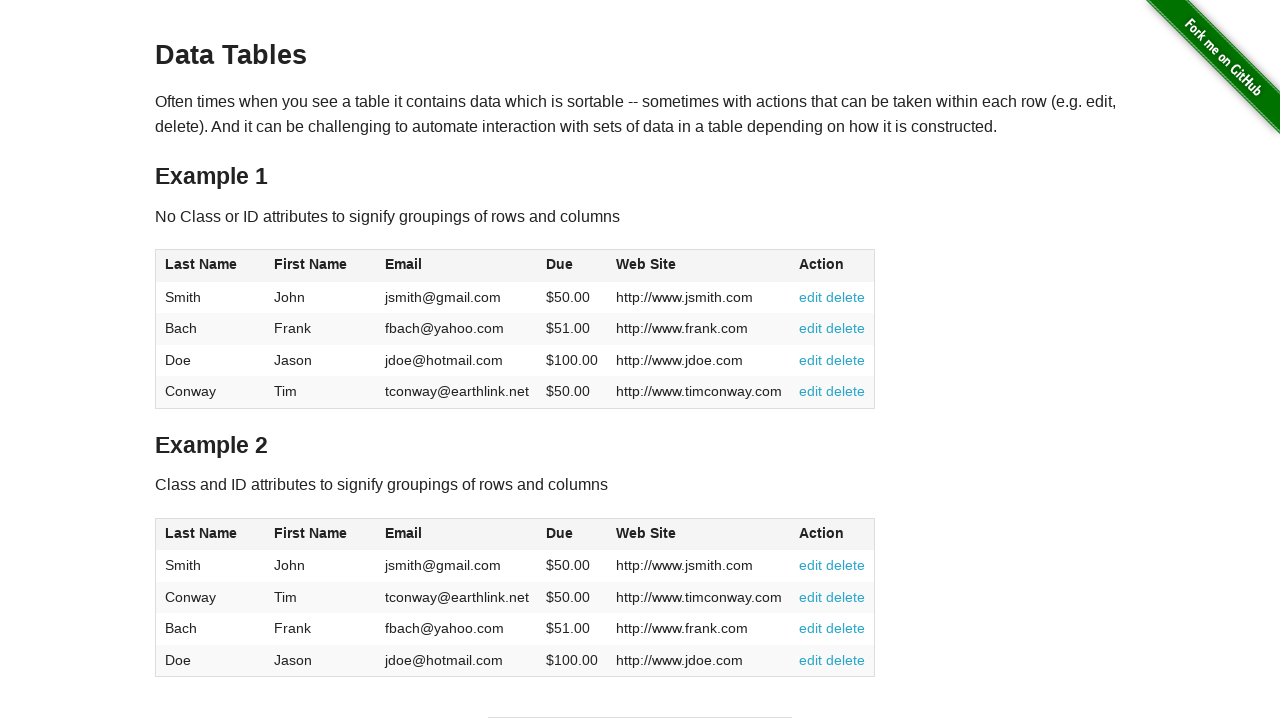

Verified dues column is sorted in ascending order
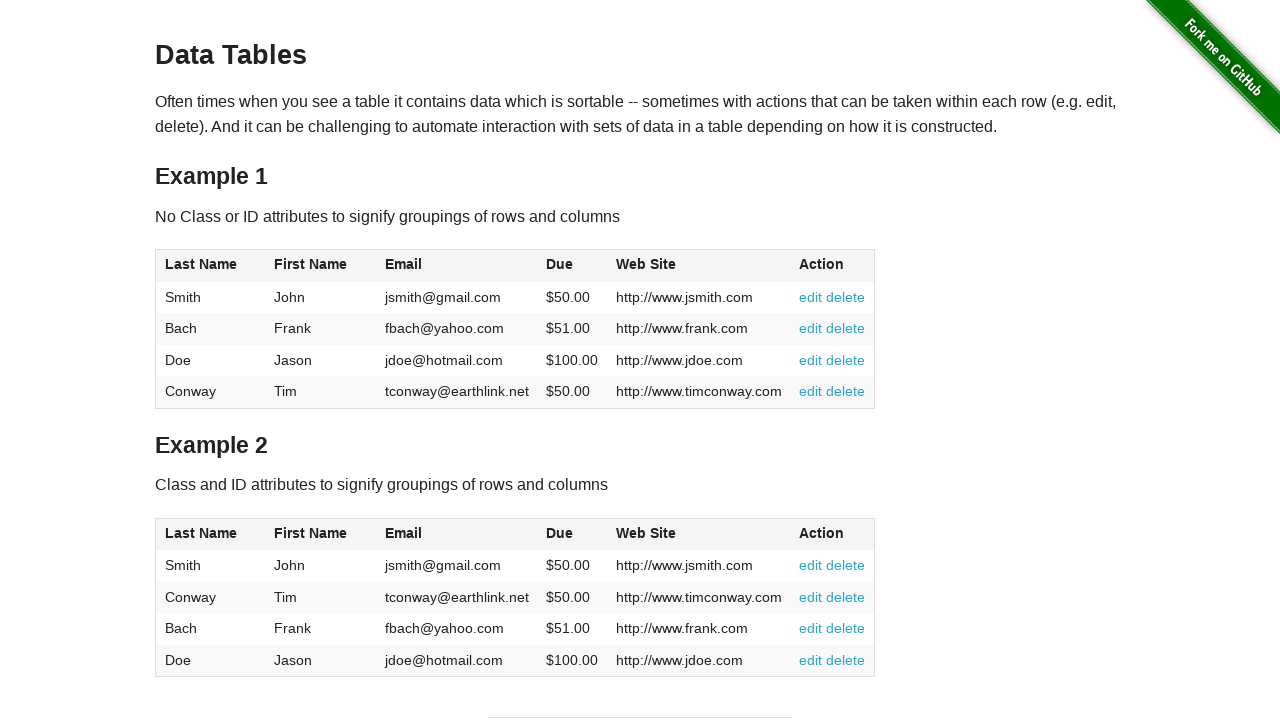

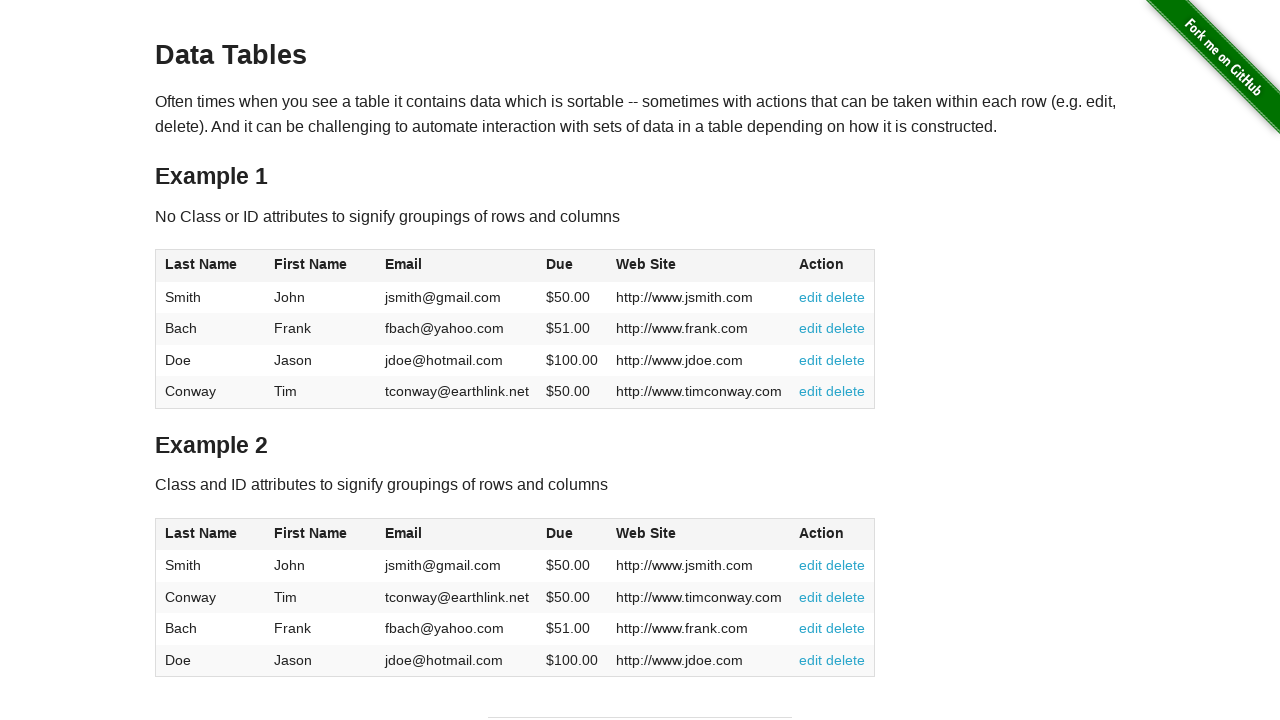